Tests various input field operations including entering text, appending text with TAB key, getting values, clearing fields, and checking field states

Starting URL: https://letcode.in/edit

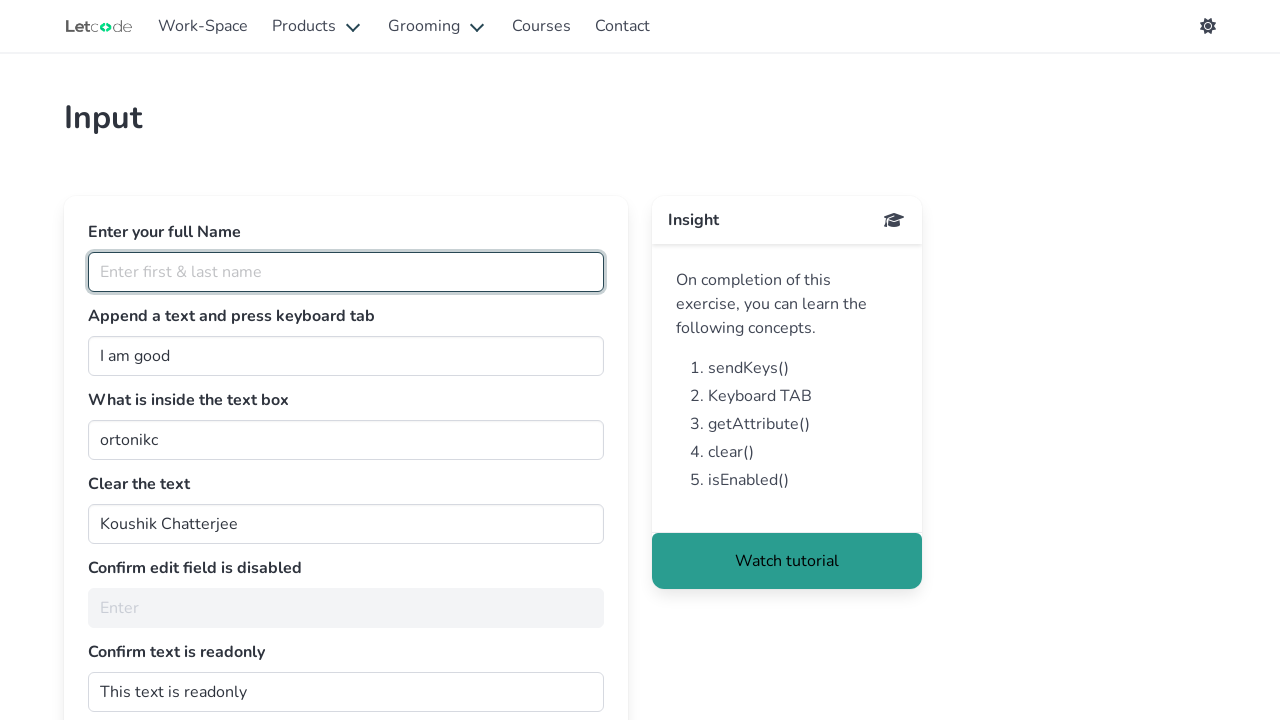

Filled full name field with 'Gunasekaran' on #fullName
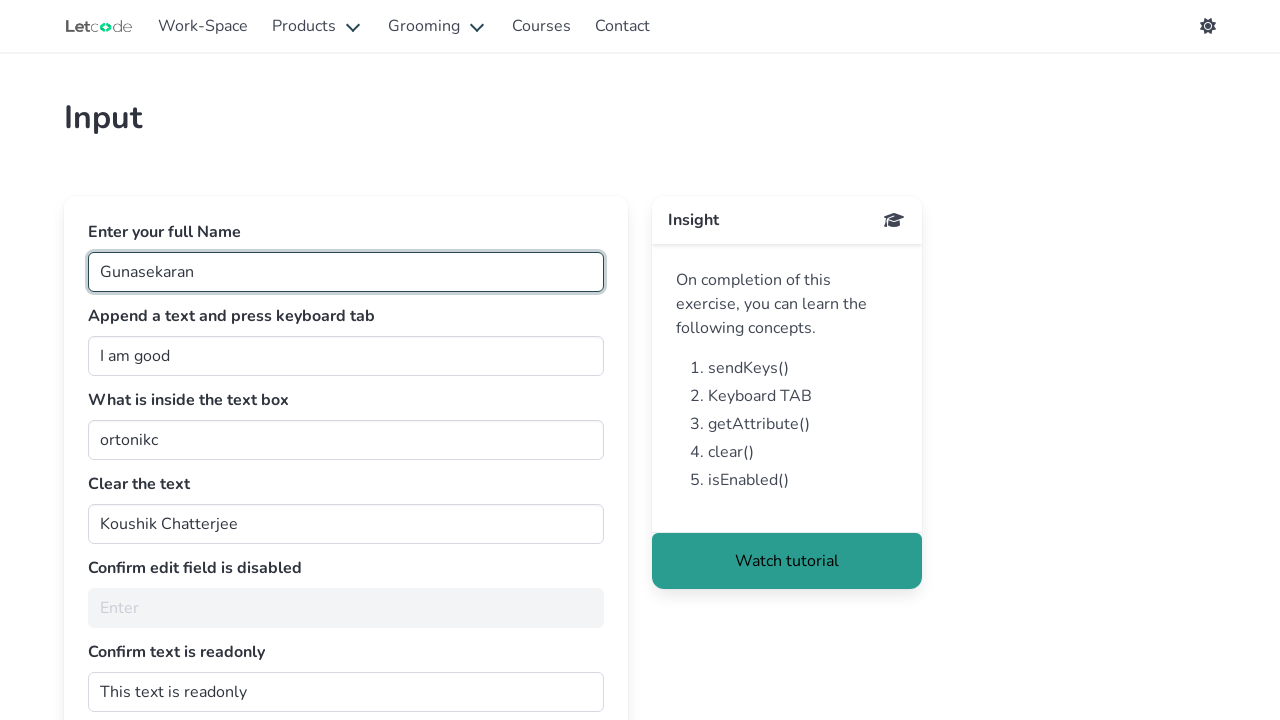

Filled join field with ' Person' on #join
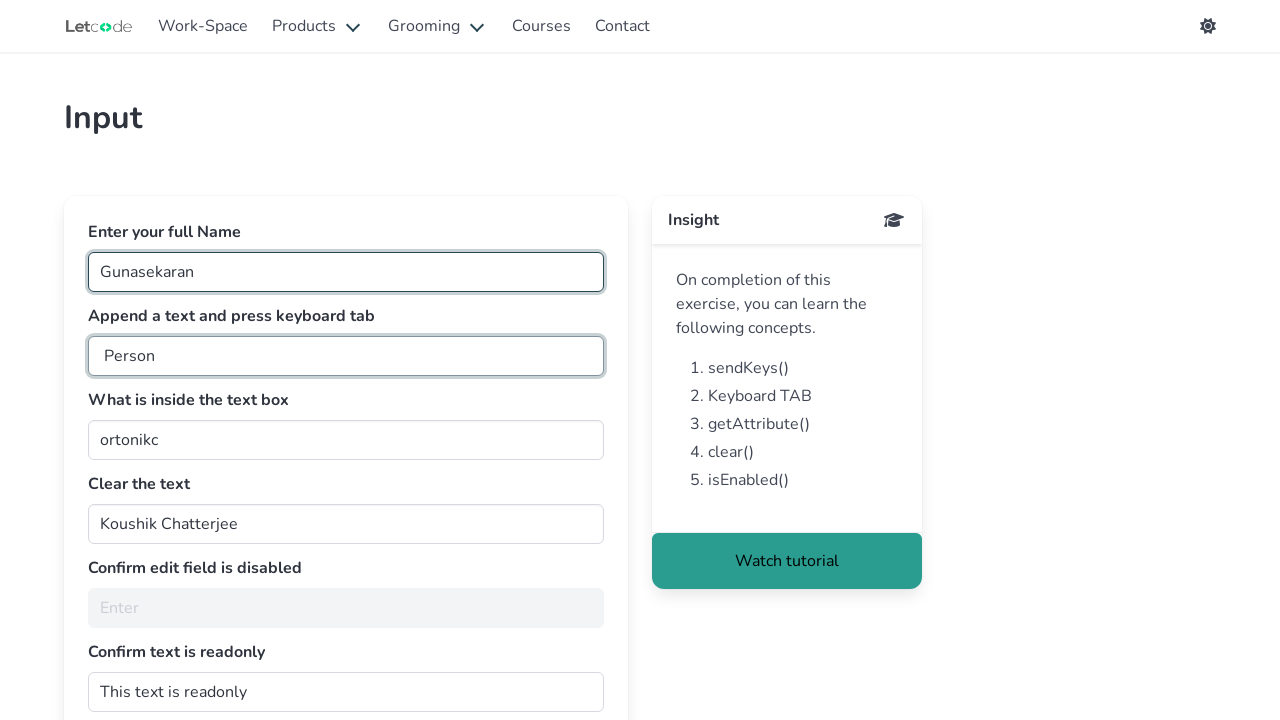

Pressed TAB key on join field on #join
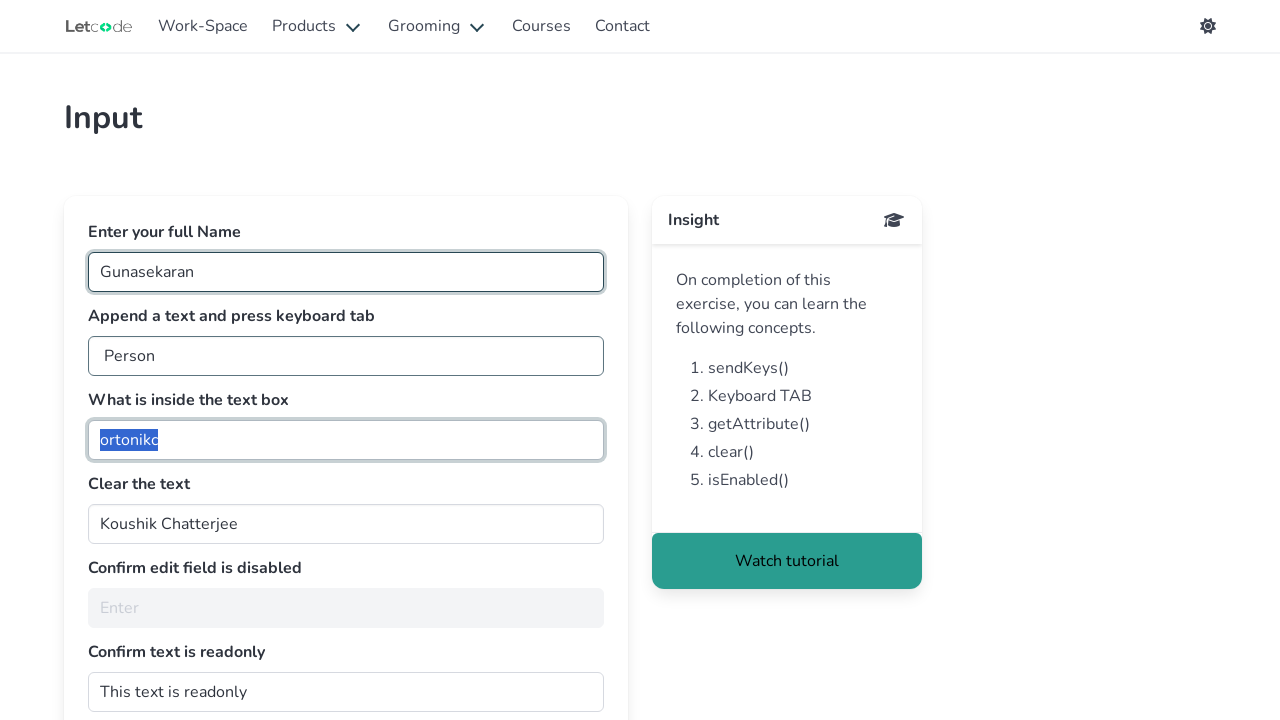

Retrieved value from getMe field: 'ortonikc'
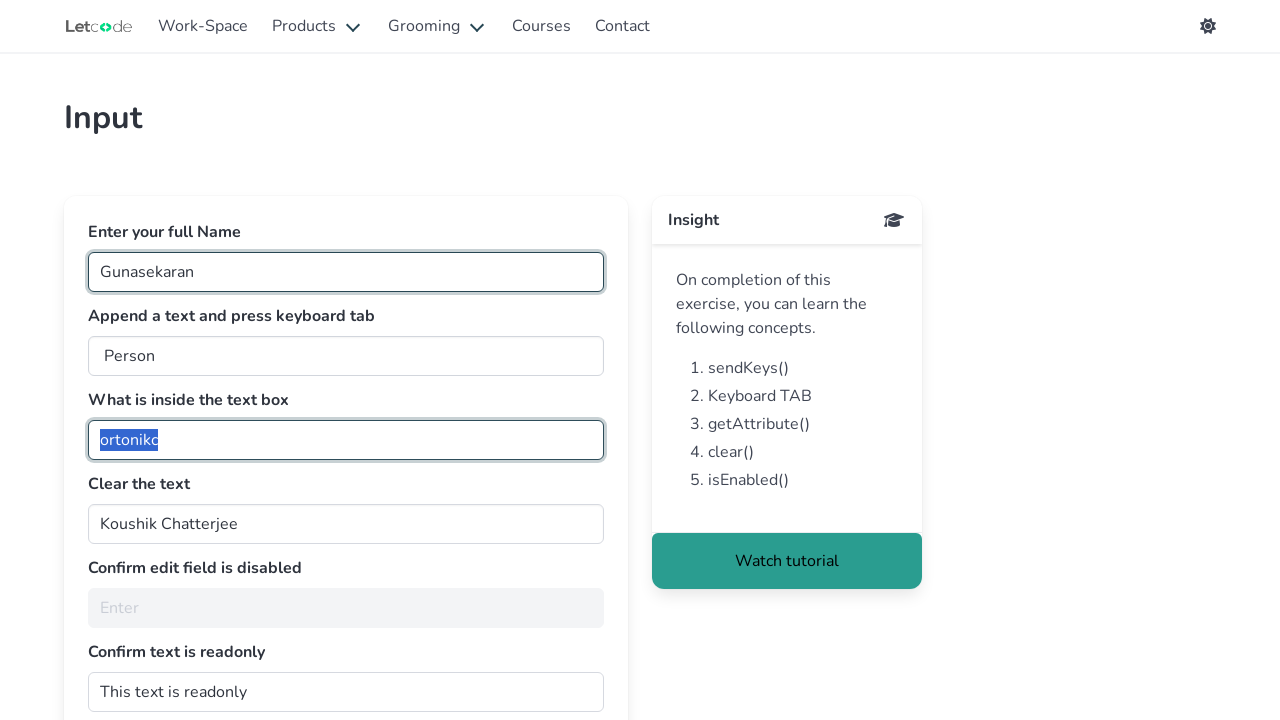

Retrieved value from clearMe field: 'Koushik Chatterjee'
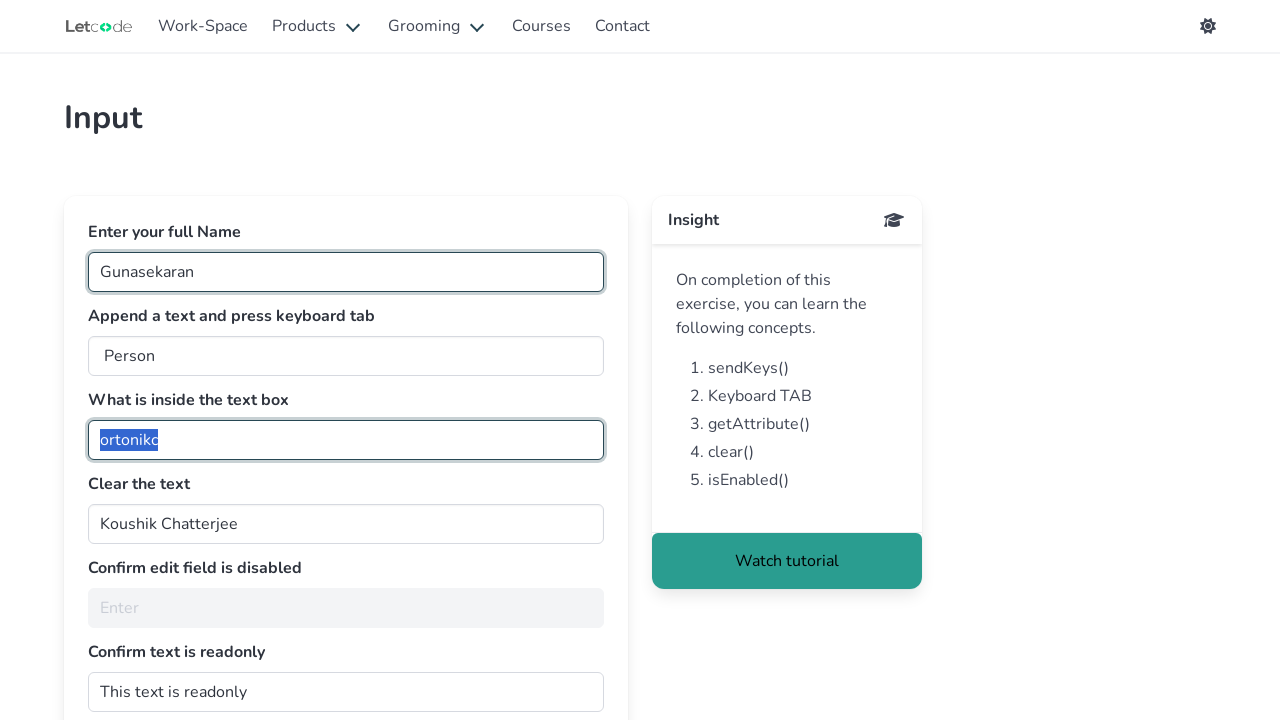

Cleared the clearMe field on #clearMe
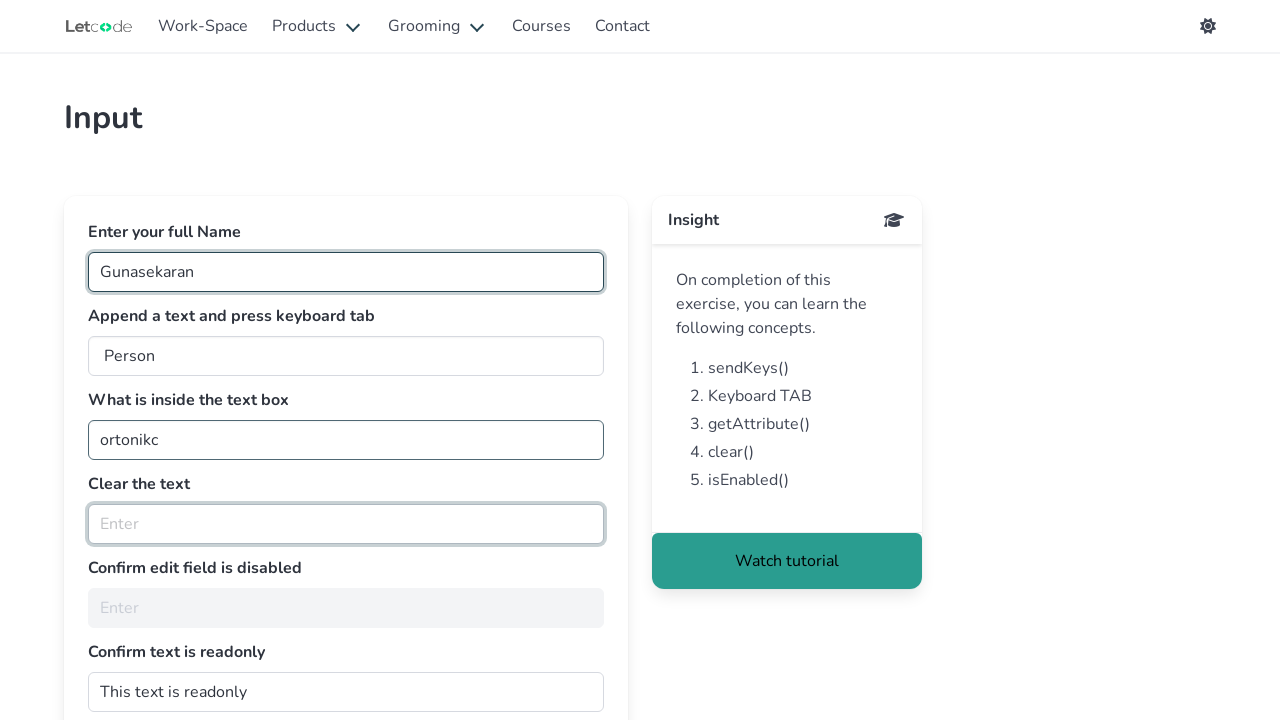

Checked if noEdit field is enabled: False
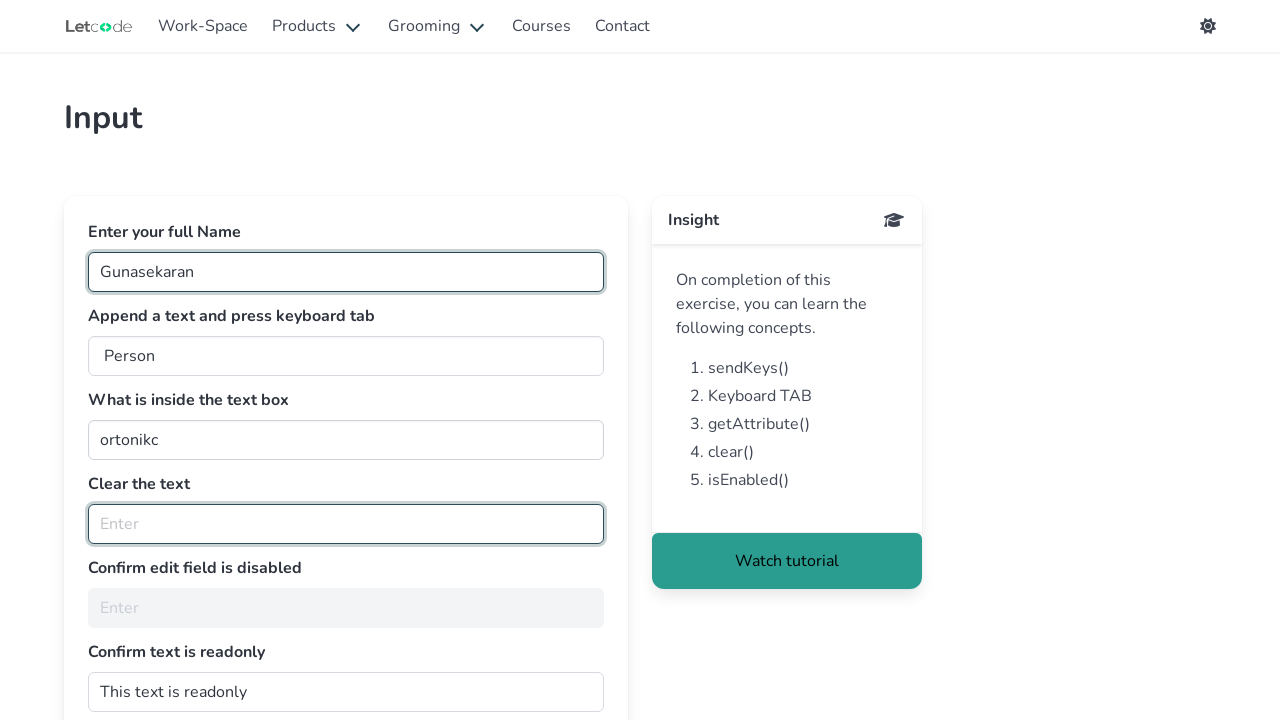

Retrieved readonly attribute from dontwrite field: 
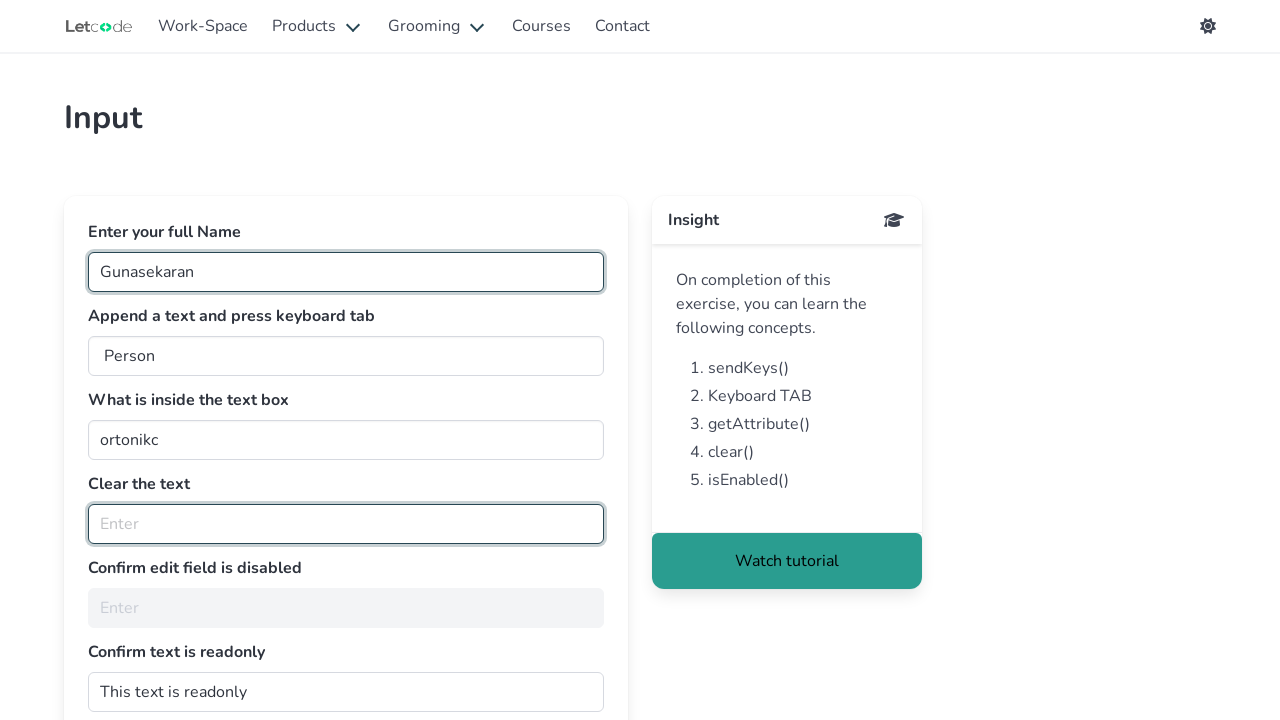

Confirmed dontwrite field is editable
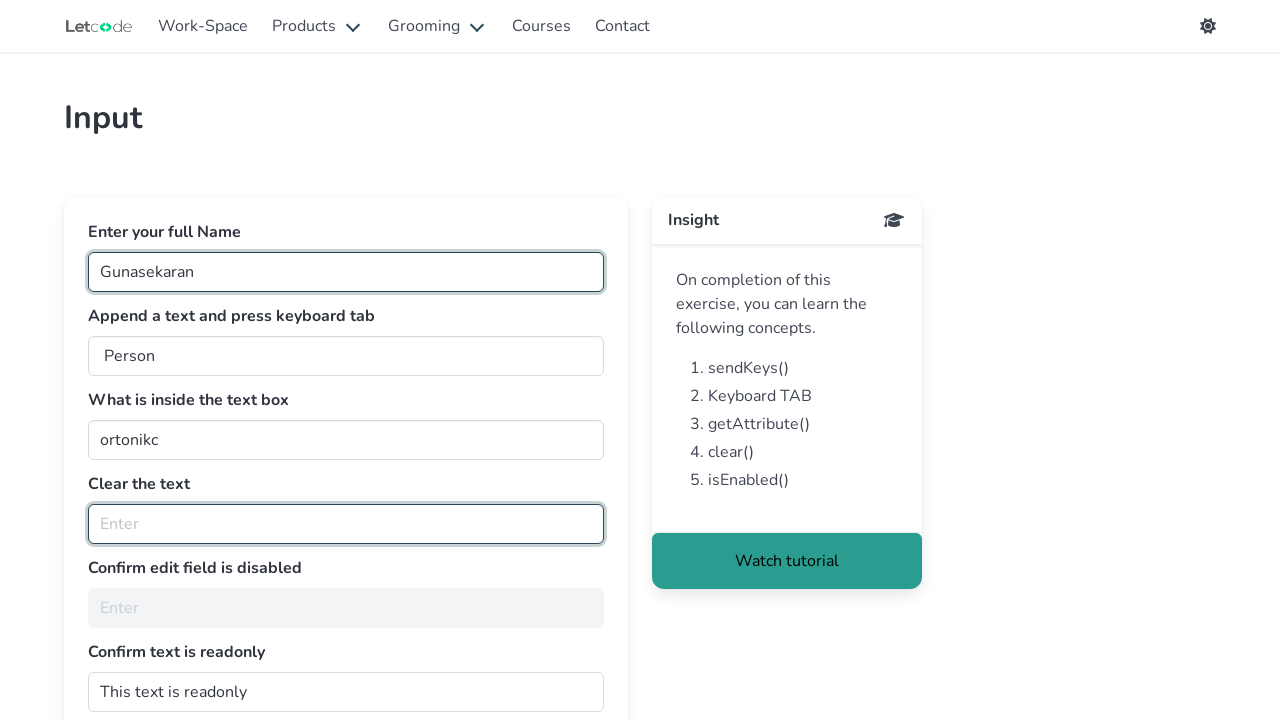

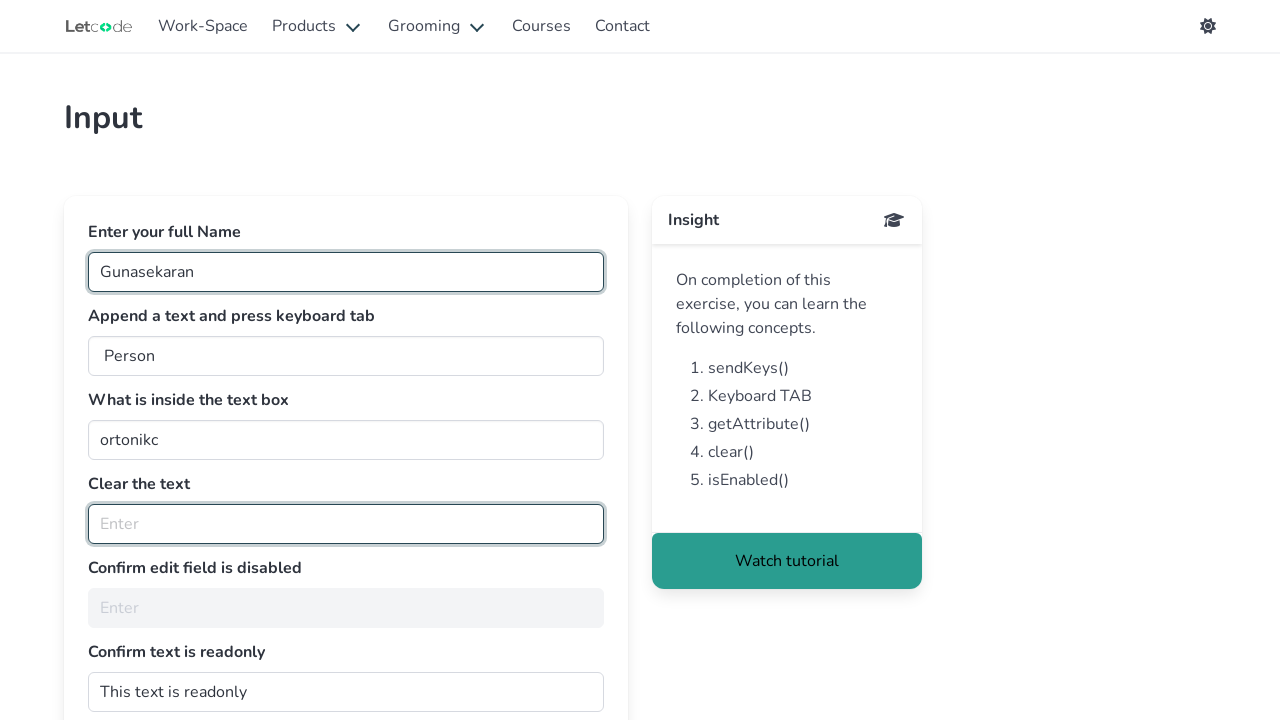